Tests Google account recovery flow validation by clicking "Forgot email" and attempting to proceed without entering any information, then verifying the error message appears.

Starting URL: https://accounts.google.com/v3/signin/identifier?continue=https%3A%2F%2Fmail.google.com%2Fmail%2Fu%2F0%2F&emr=1&followup=https%3A%2F%2Fmail.google.com%2Fmail%2Fu%2F0%2F&ifkv=AVQVeyz2KxDaCIoSux7c4LnD_19qaKALraXqCL6tDXgQtR0fl_r0sRWKJdWPPWF9Ald7Va9H4pwIZA&osid=1&passive=1209600&service=mail&flowName=GlifWebSignIn&flowEntry=ServiceLogin&dsh=S285881911%3A1698779896826121&theme=glif#inbox

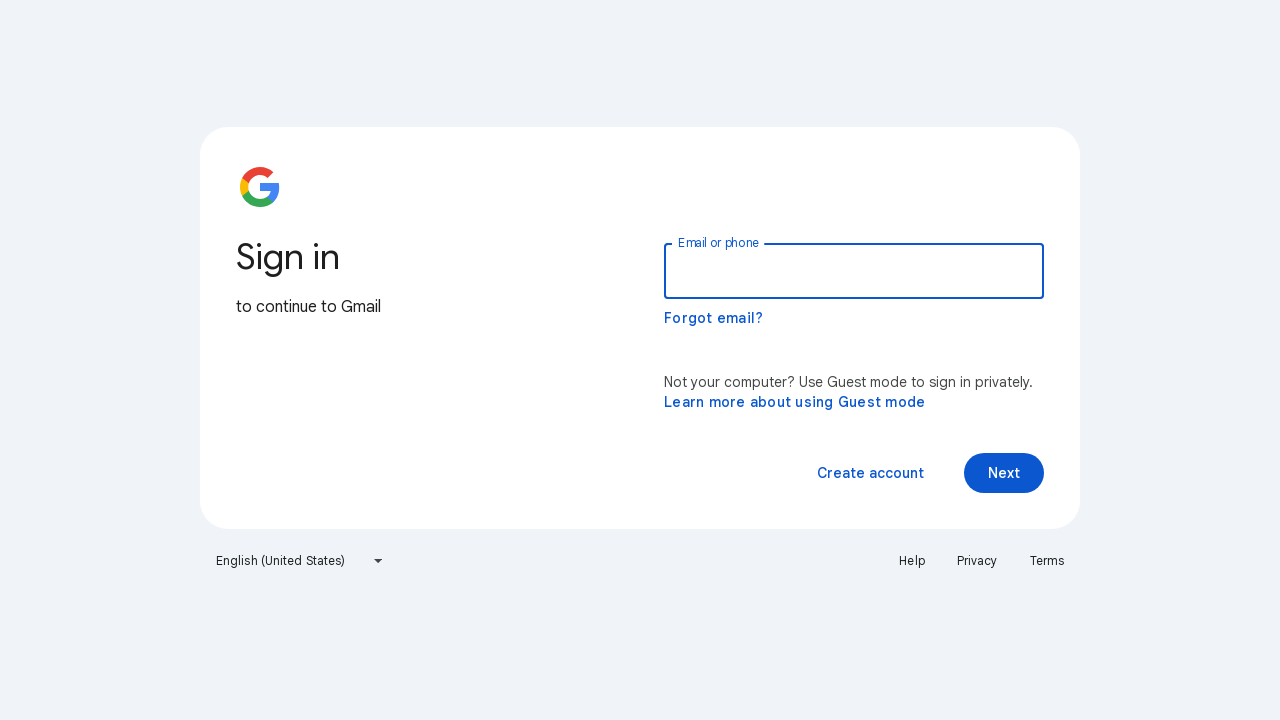

Clicked 'Forgot email?' button to access account recovery flow at (714, 318) on button:has-text("Forgot email?")
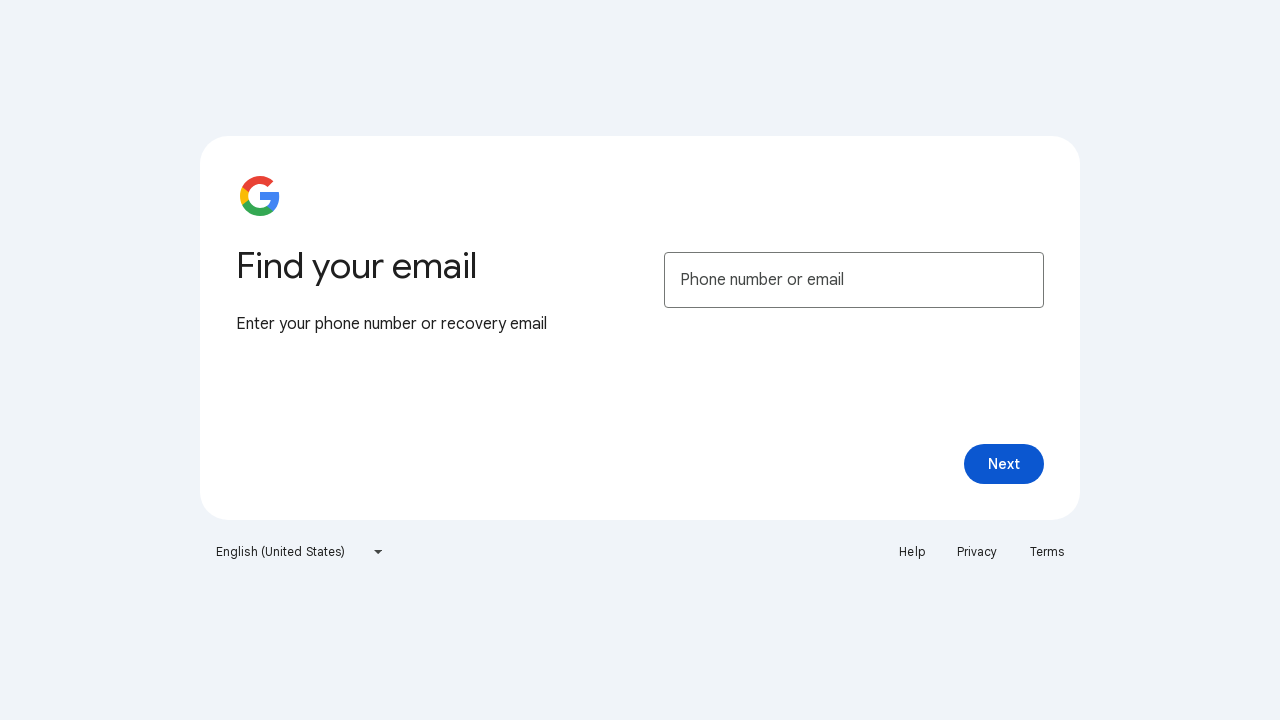

Clicked Next button without entering any information to trigger validation at (1004, 464) on span:has-text("Next")
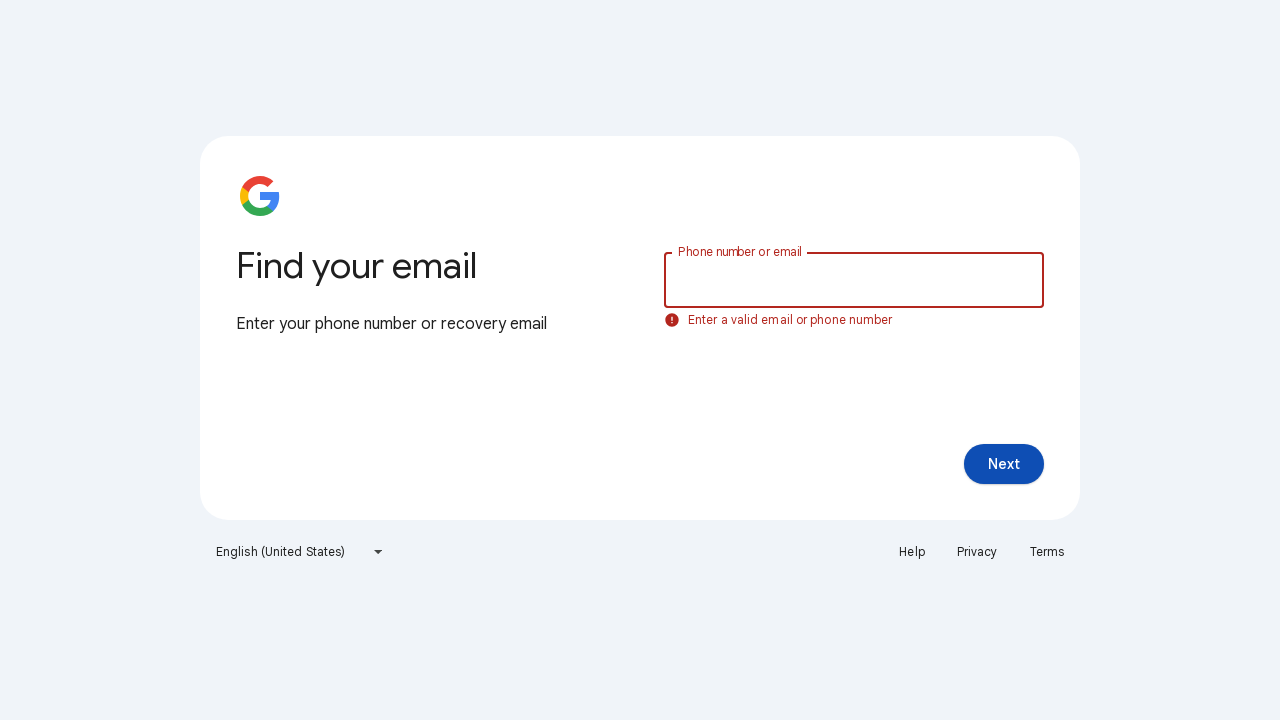

Verified error message appeared: 'Enter a valid email or phone number'
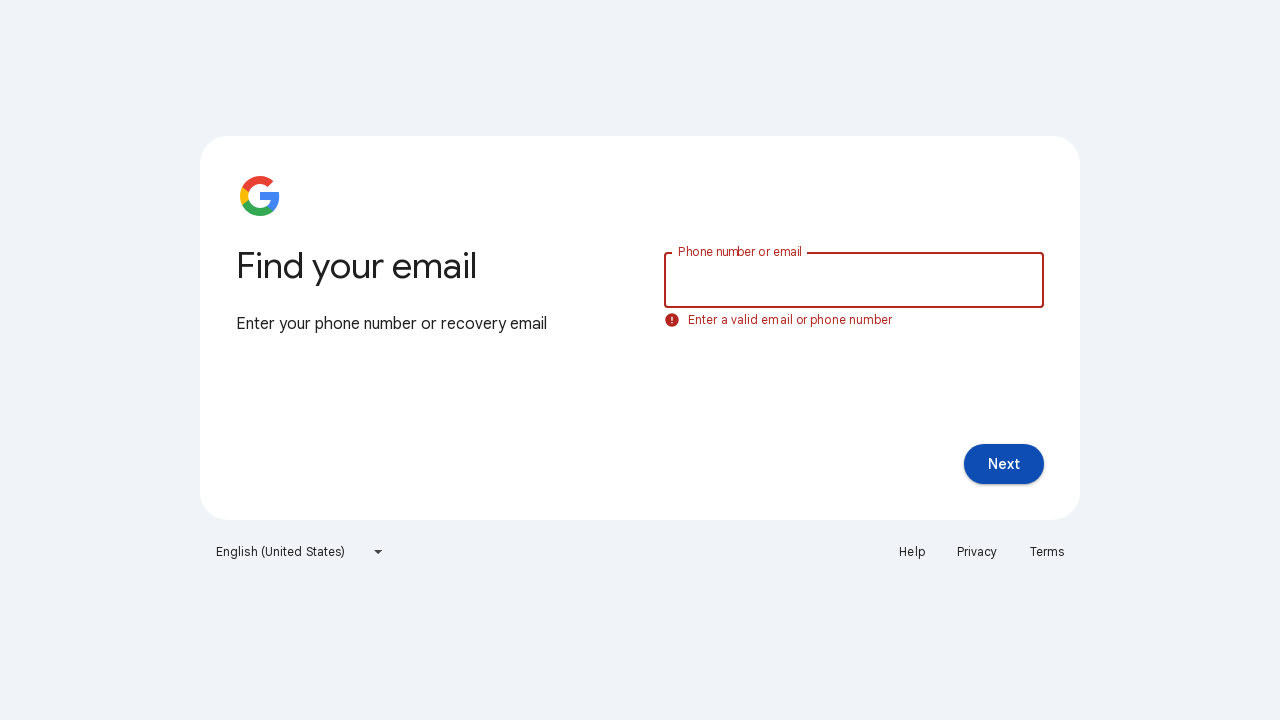

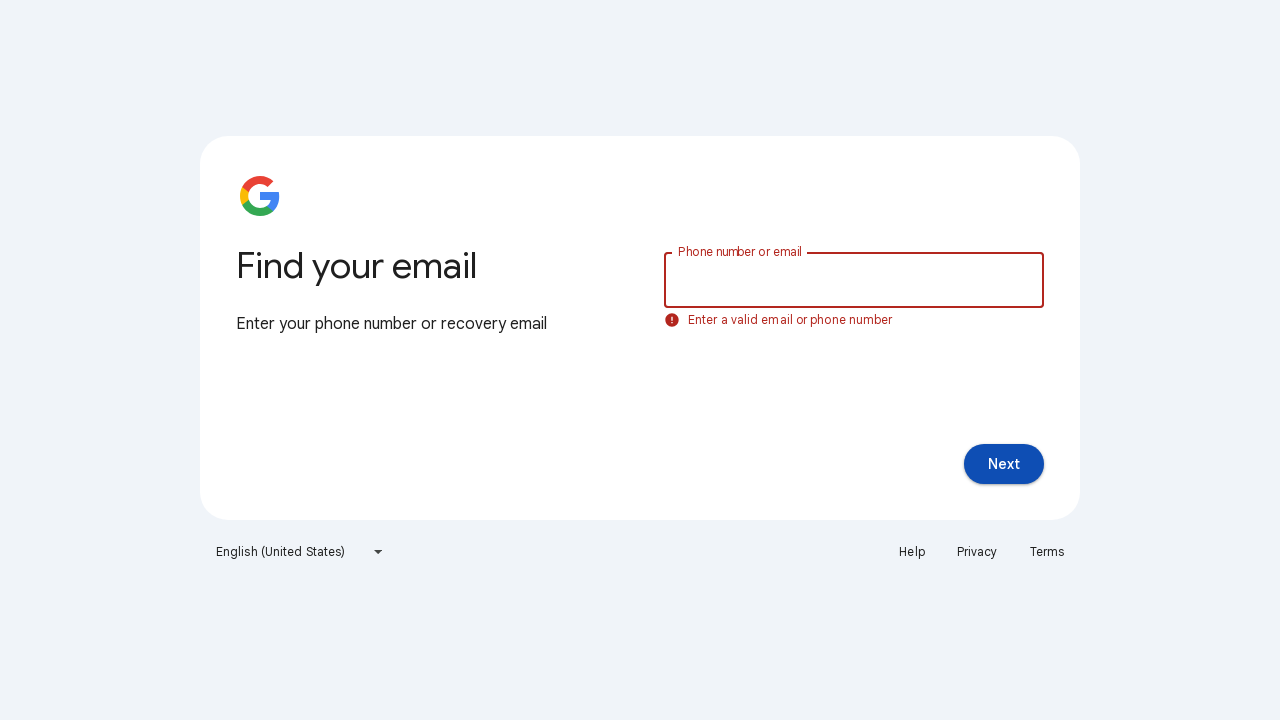